Tests dynamic loading functionality by clicking a Start button and waiting for "Hello World!" text to appear after the loading completes.

Starting URL: https://the-internet.herokuapp.com/dynamic_loading/1

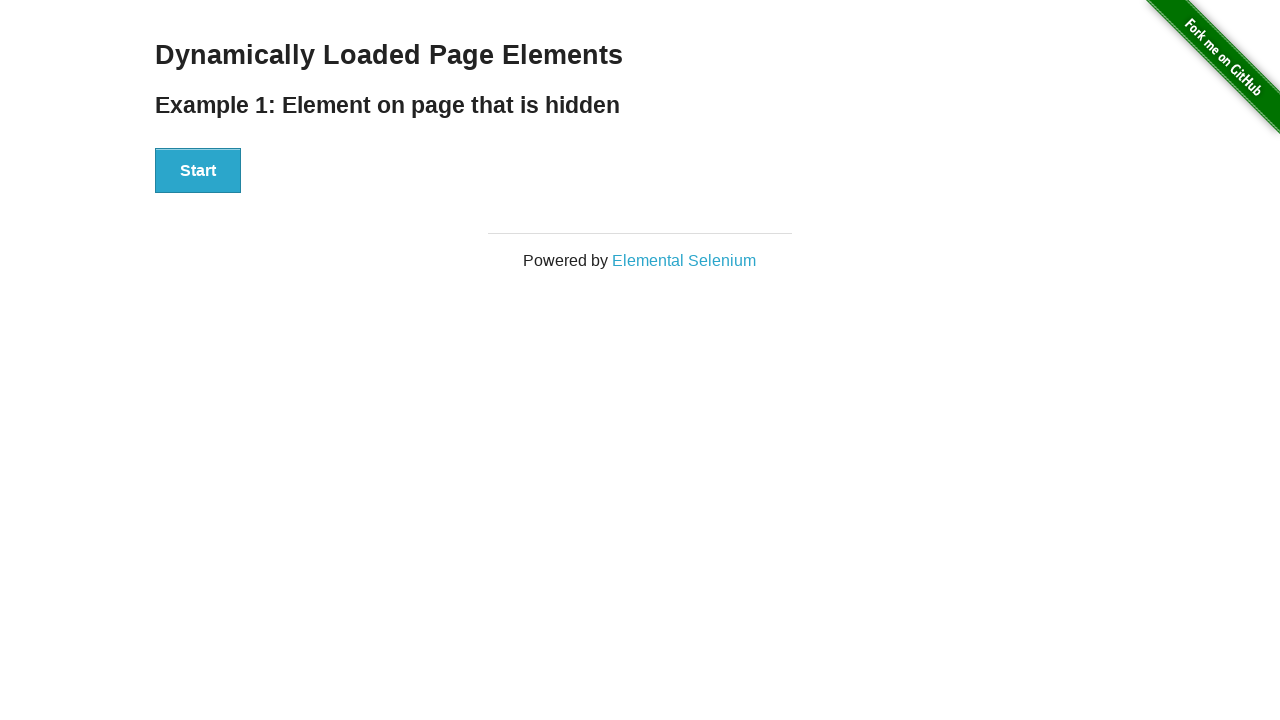

Clicked the Start button at (198, 171) on xpath=//button
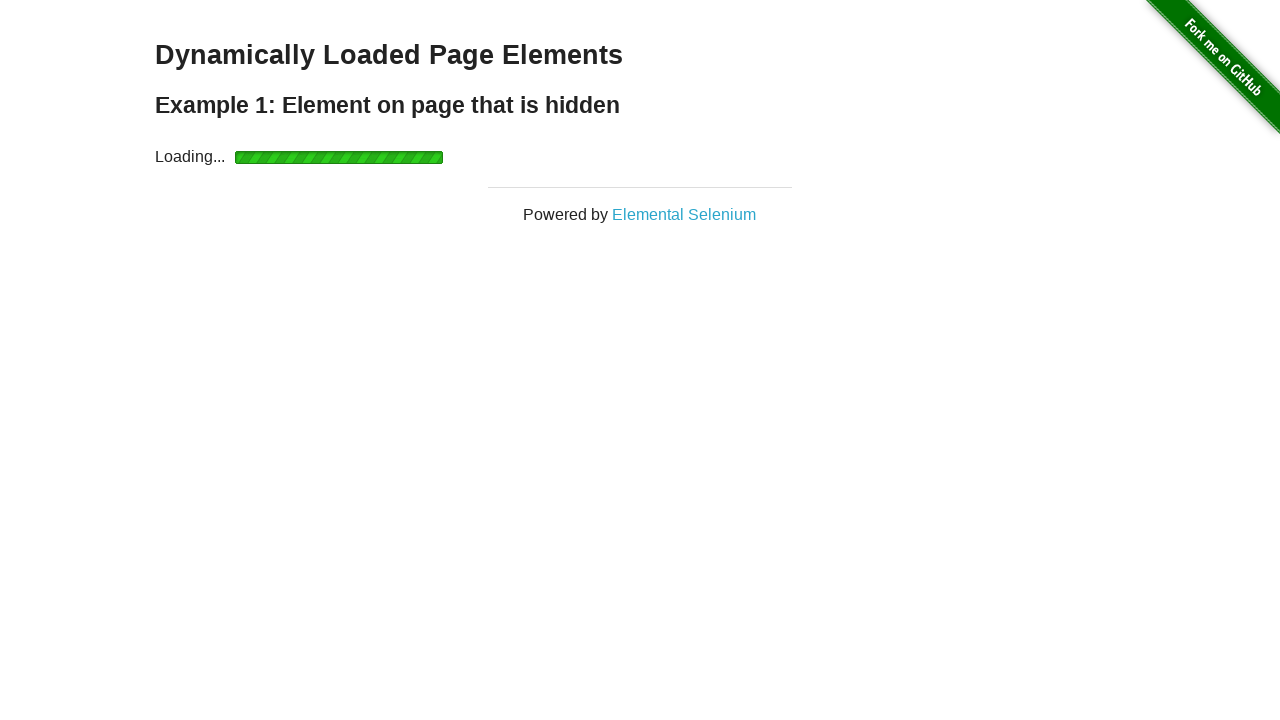

Waited for 'Hello World!' text to appear after loading completed
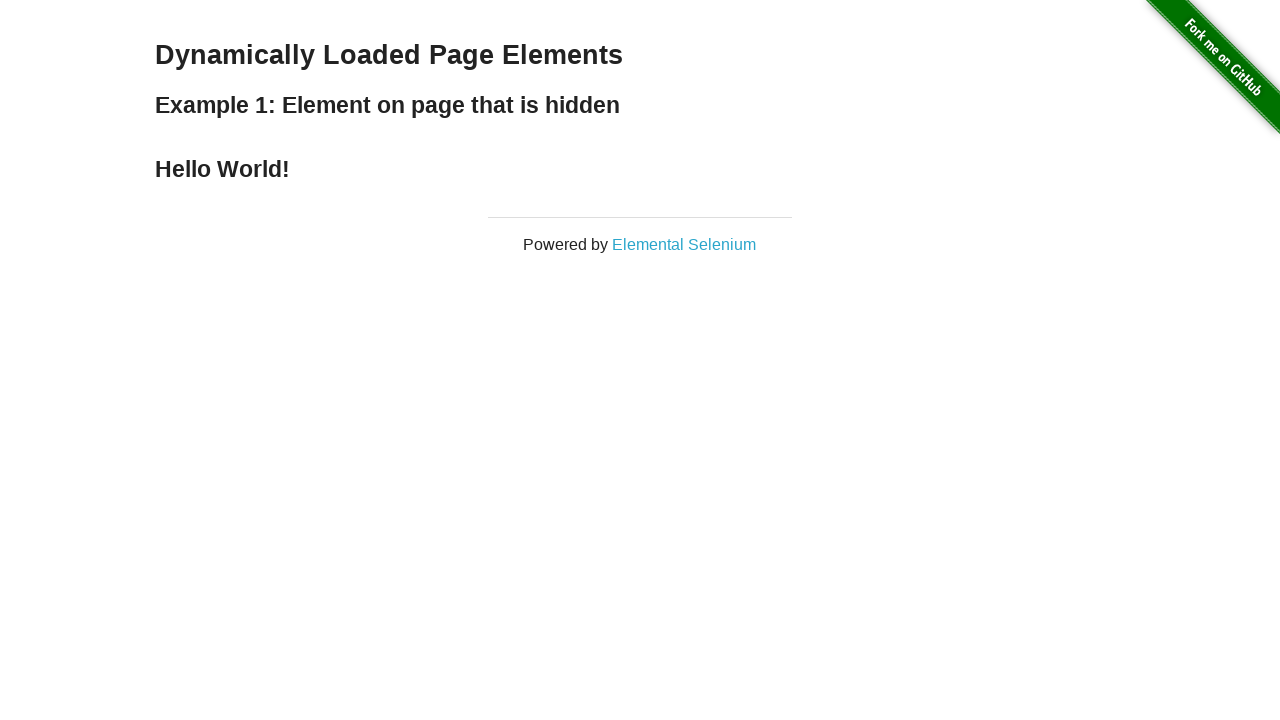

Located the 'Hello World!' text element
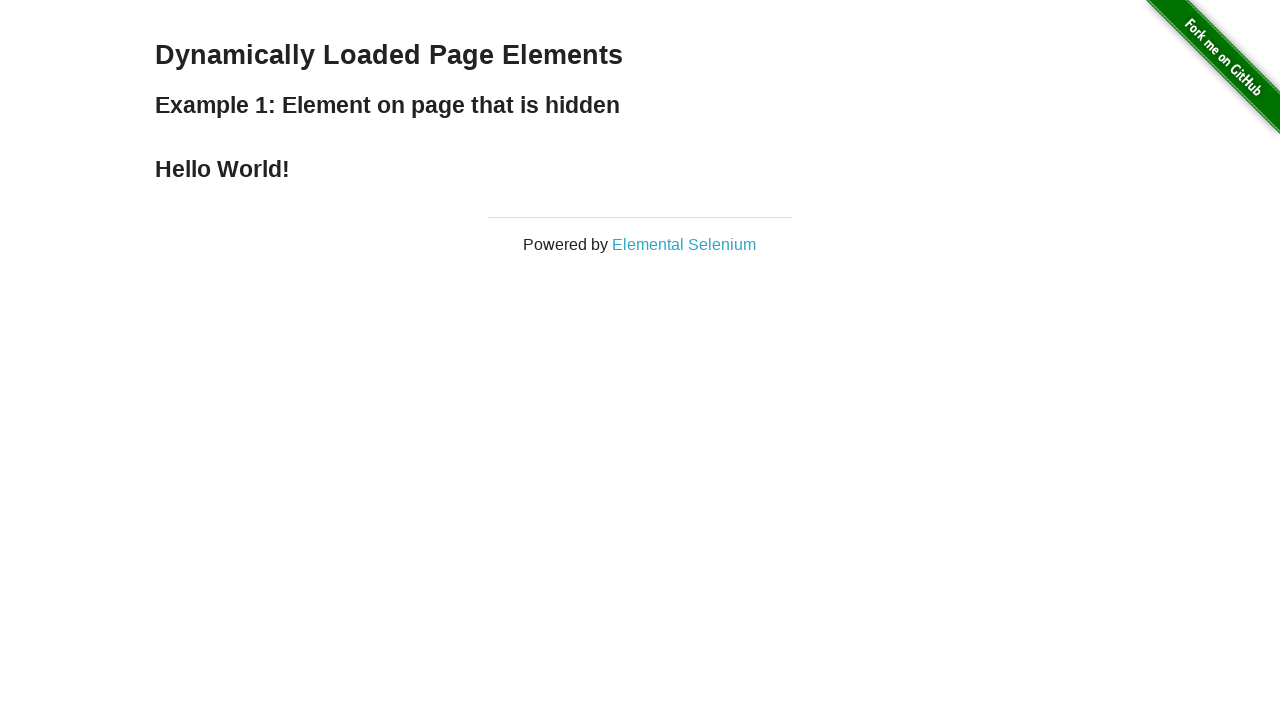

Verified 'Hello World!' text is displayed correctly
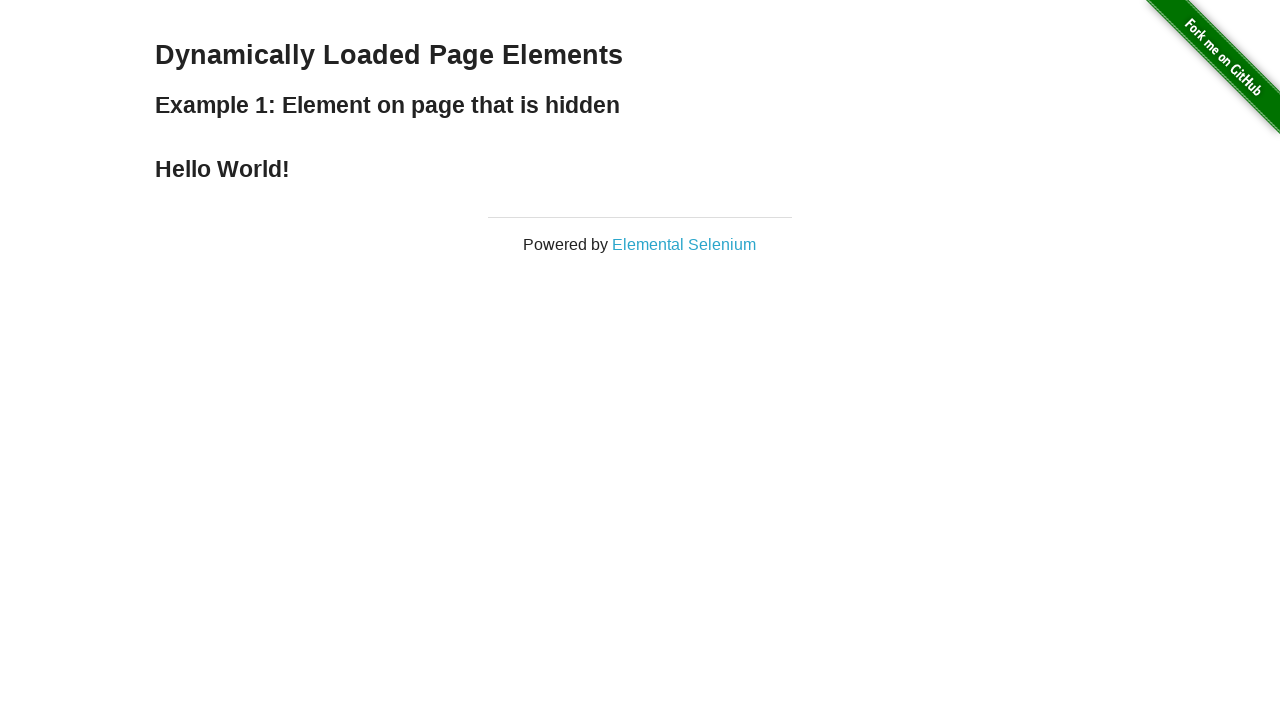

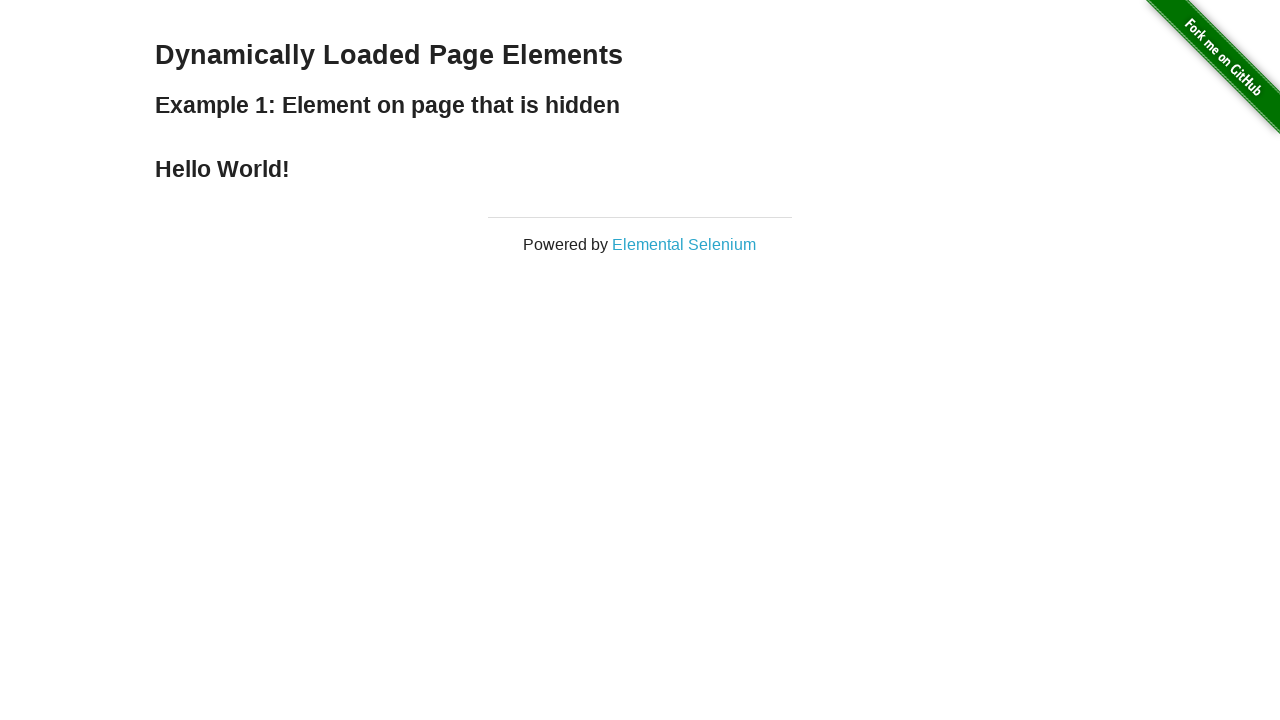